Tests a basic web form by entering text and submitting, then verifying the success message is displayed.

Starting URL: https://www.selenium.dev/selenium/web/web-form.html

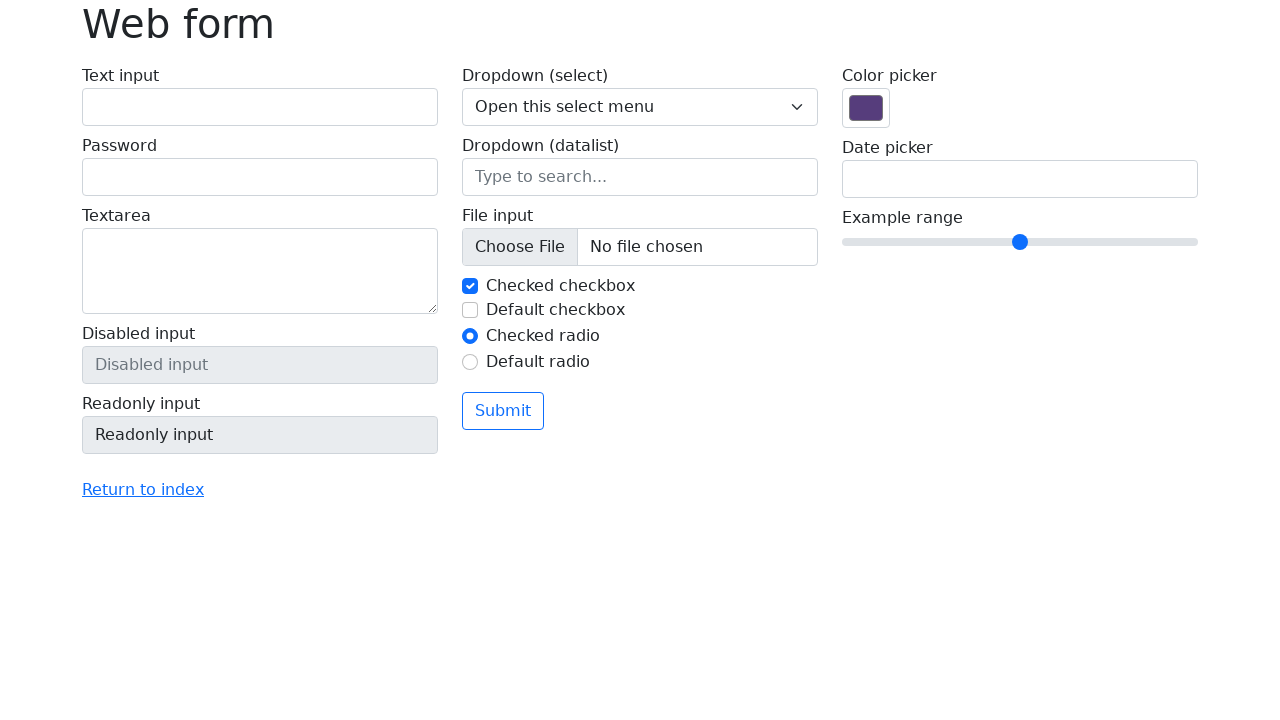

Verified page title is 'Web form'
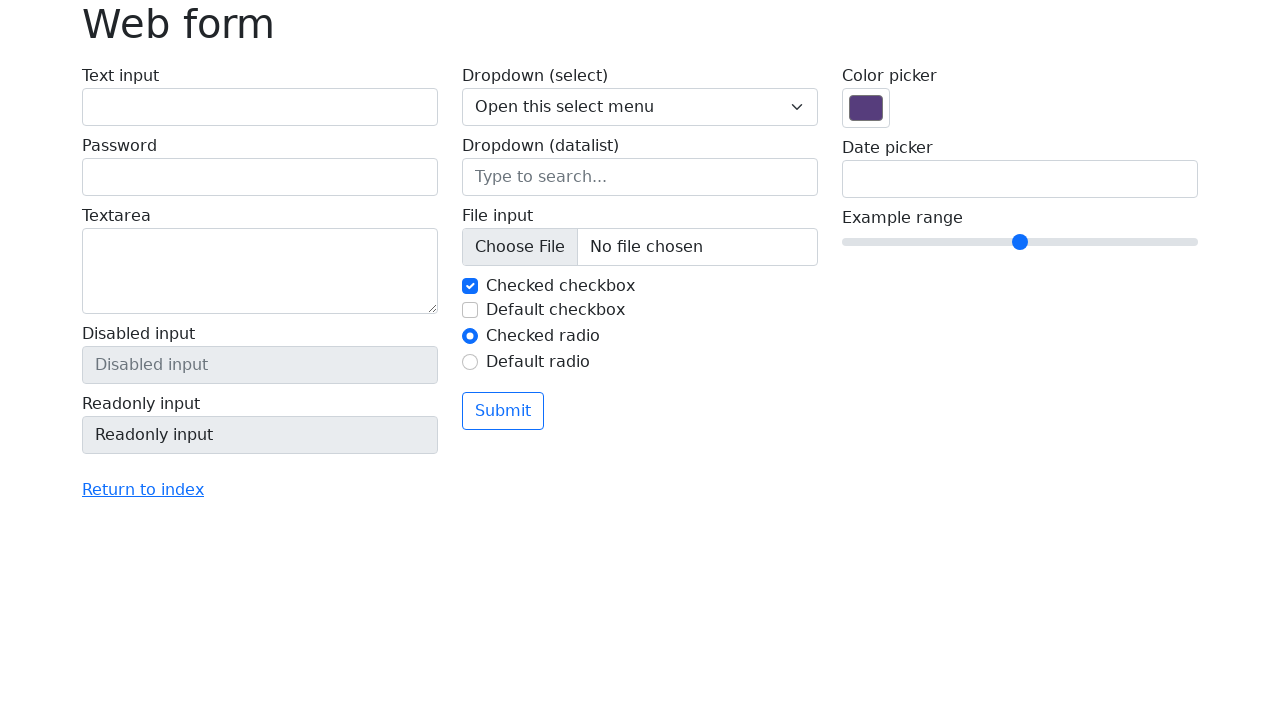

Filled text input field with 'Selenium' on input[name='my-text']
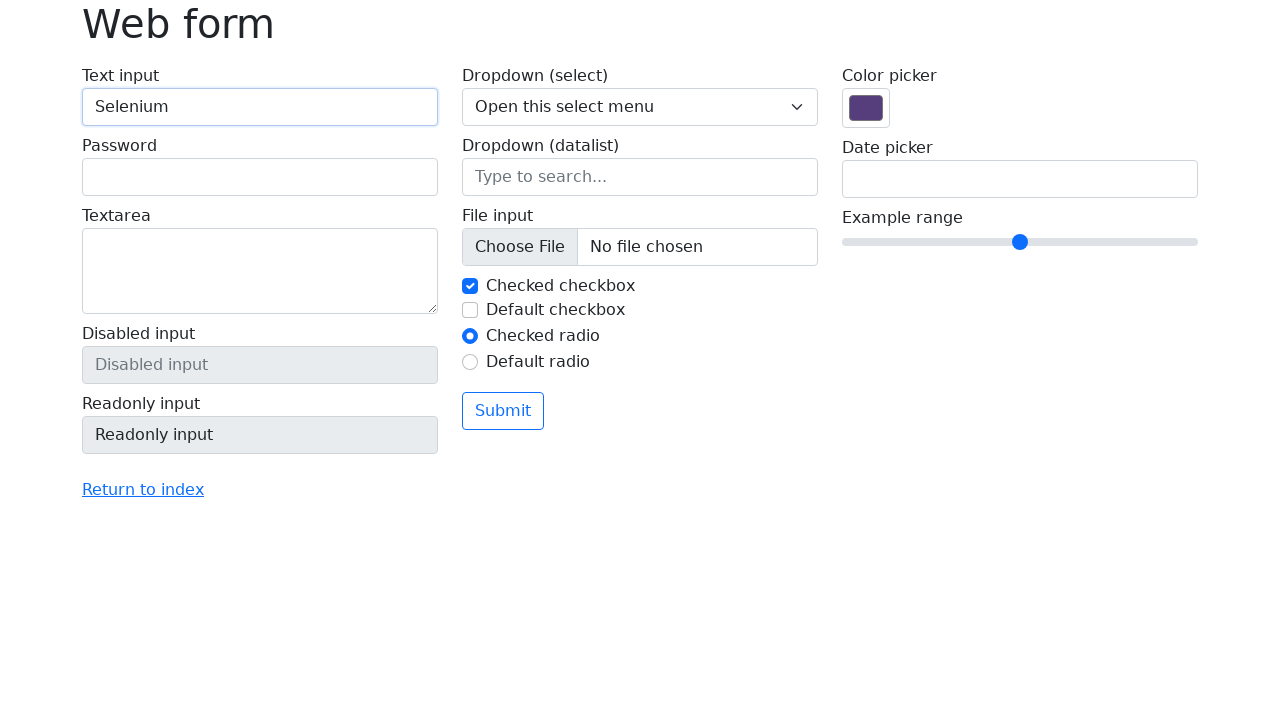

Clicked submit button at (503, 411) on button
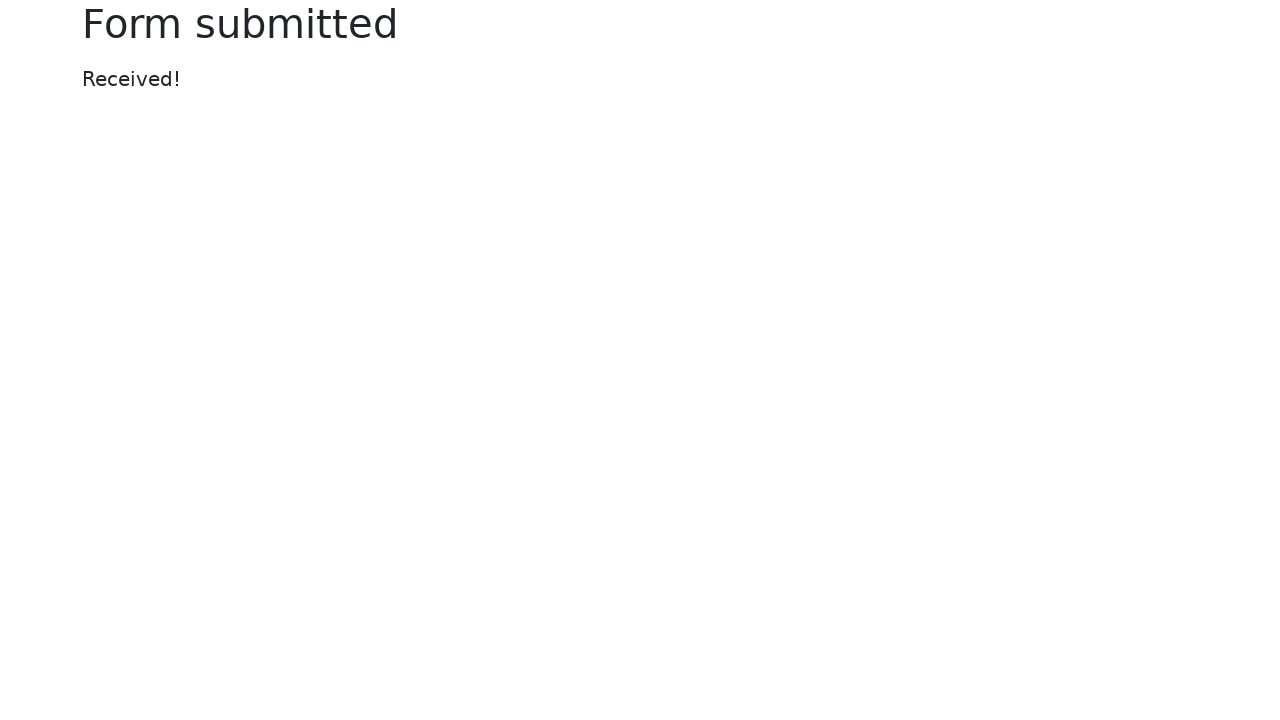

Located success message element
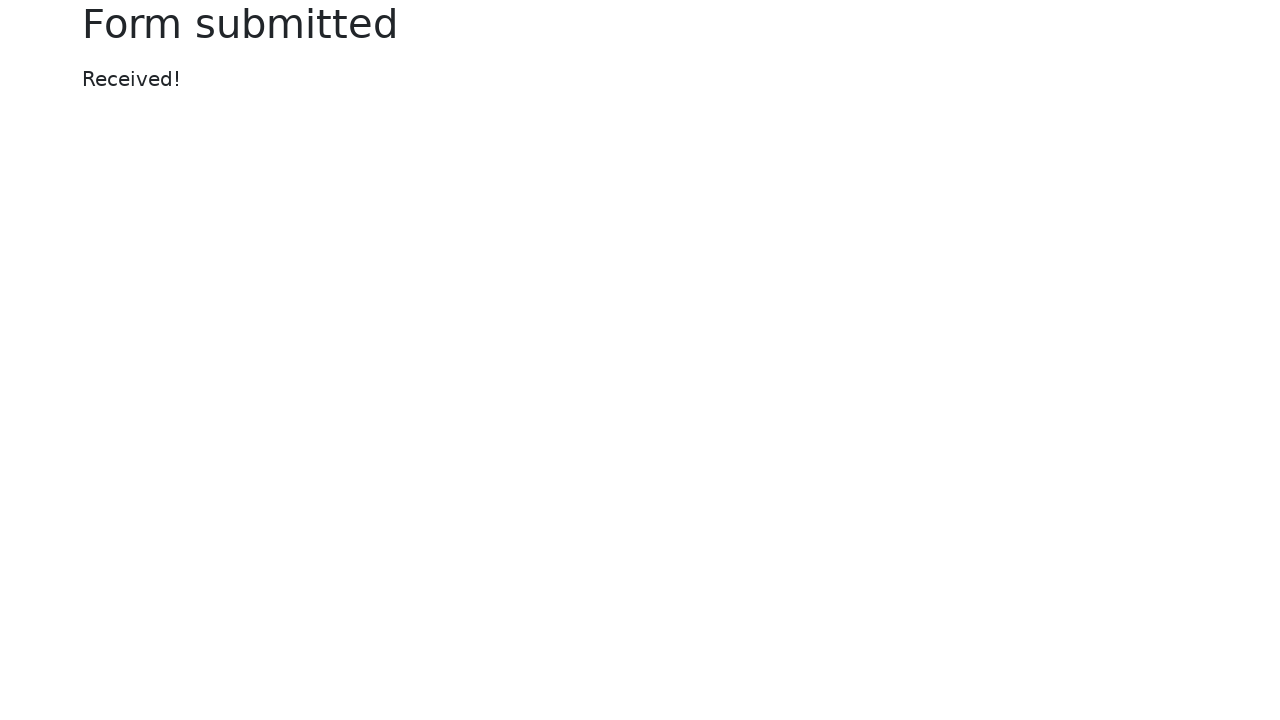

Verified success message displays 'Received!'
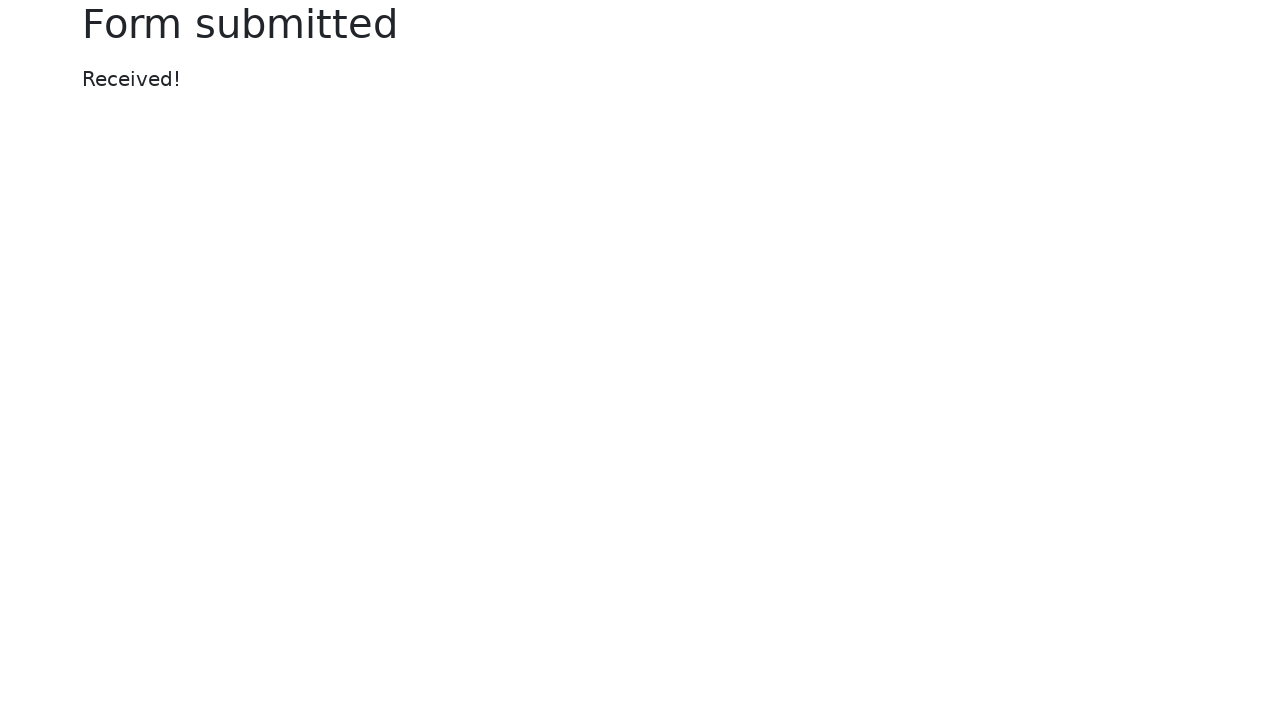

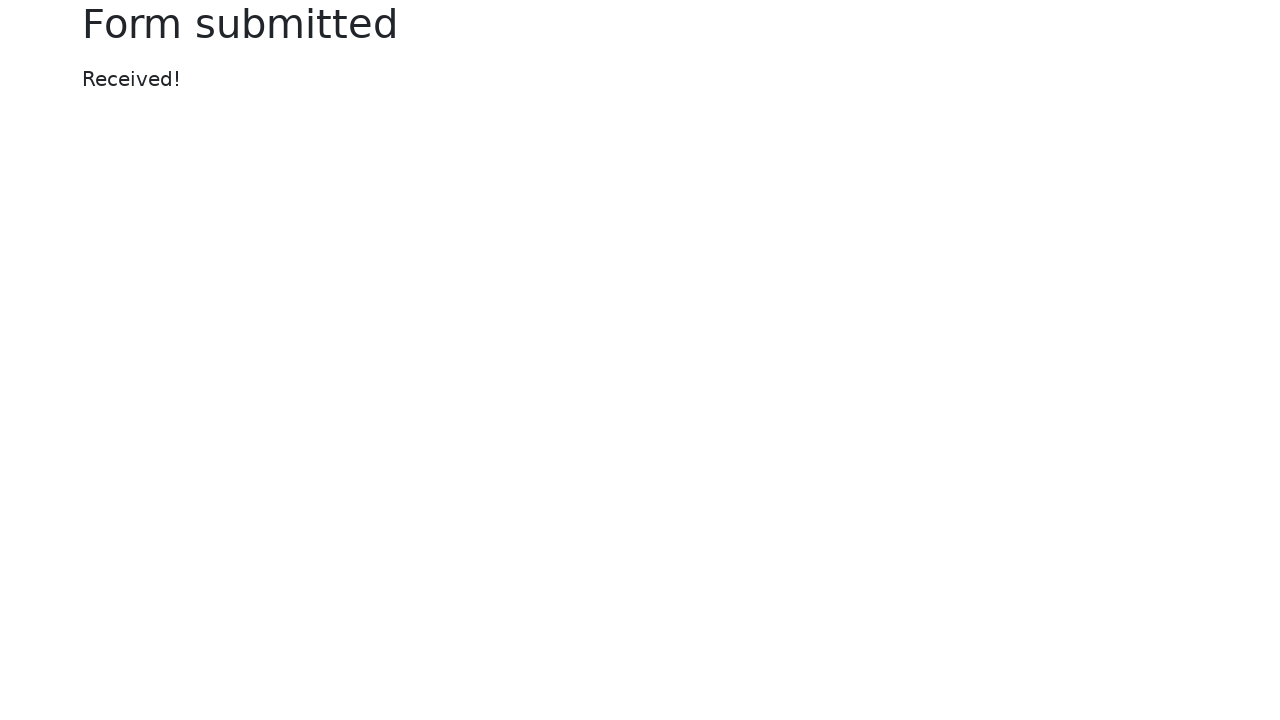